Tests drag and drop functionality on jQuery UI demo page by dragging an element and dropping it onto a target area within an iframe

Starting URL: https://jqueryui.com/droppable/

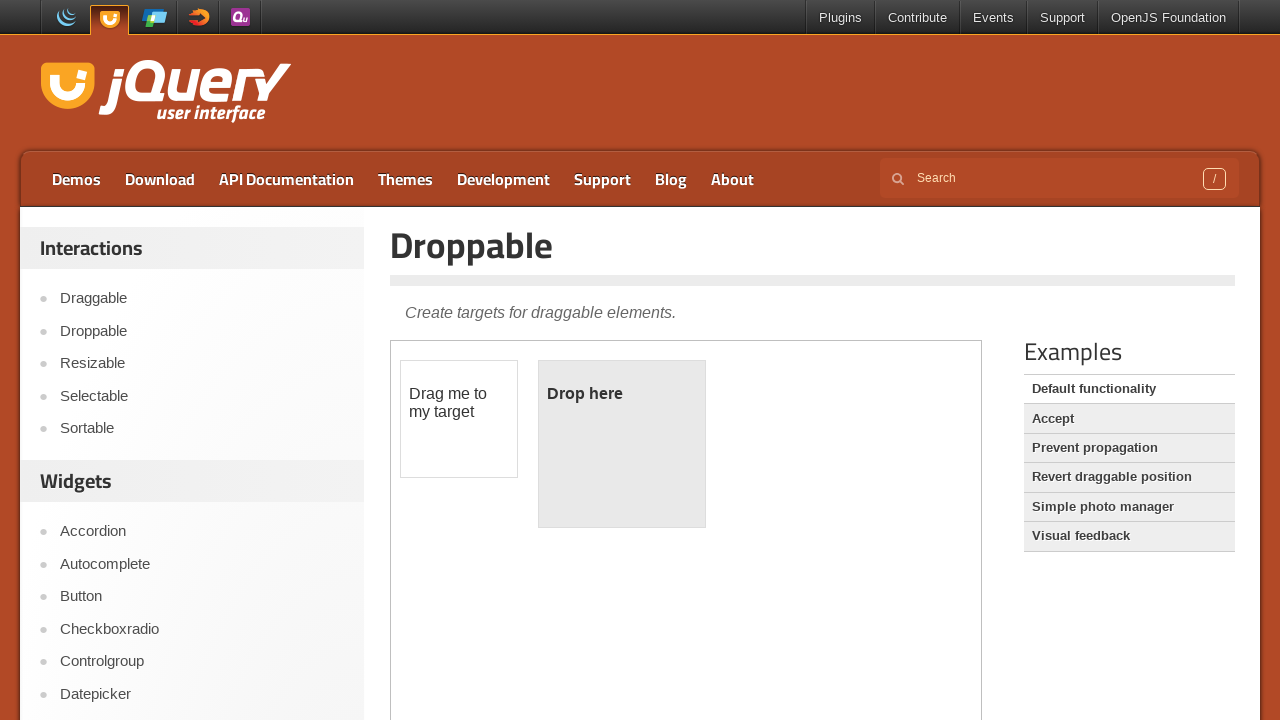

Located iframe.demo-frame containing drag and drop demo
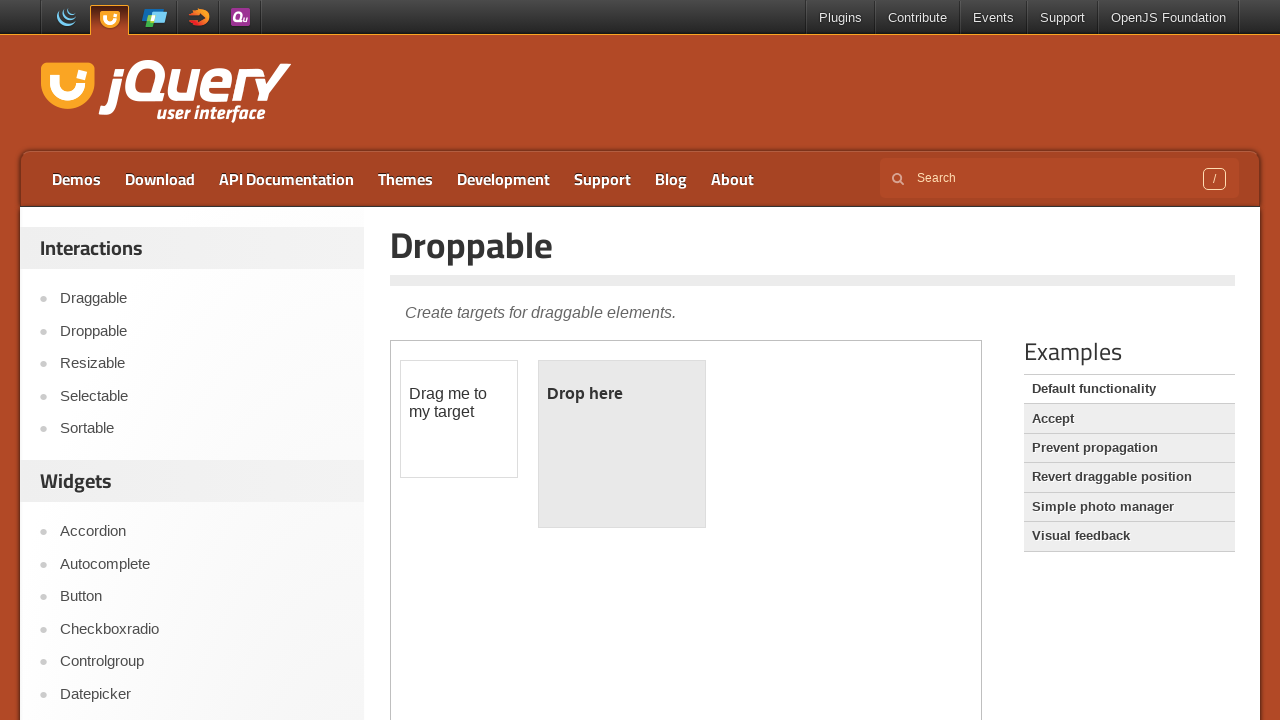

Located draggable element with id 'draggable' within iframe
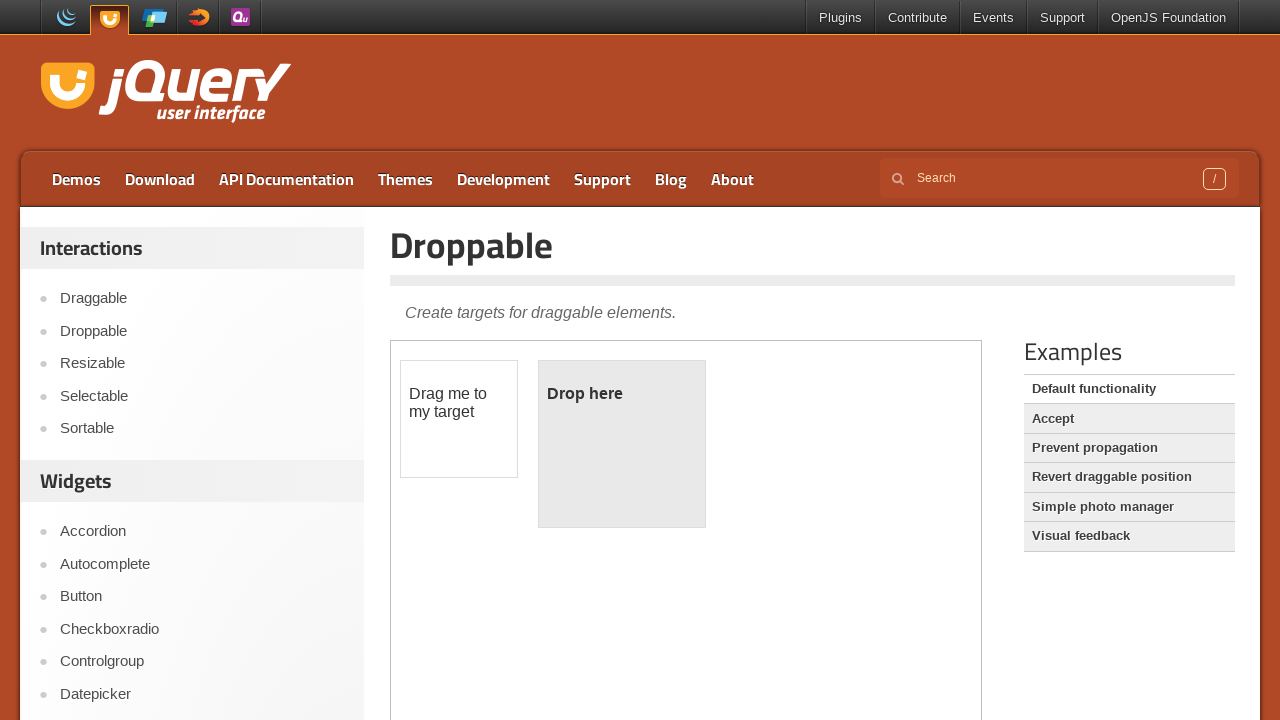

Located droppable element with id 'droppable' within iframe
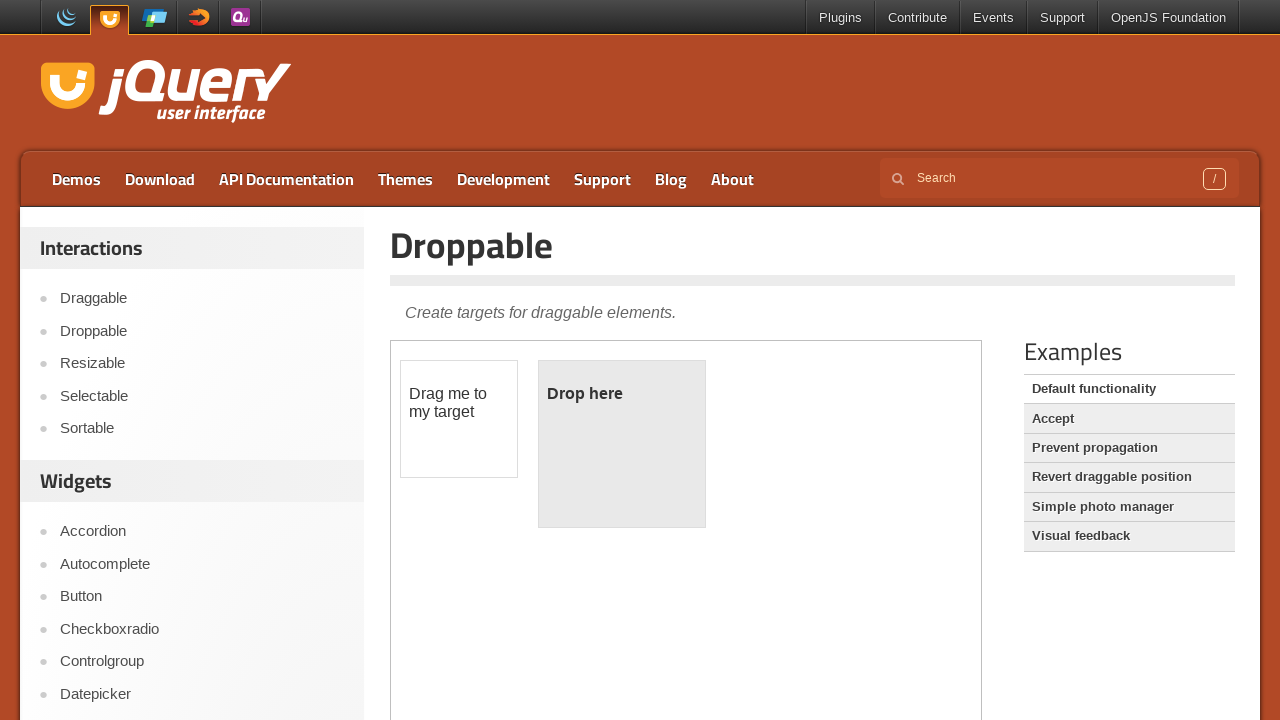

Dragged element onto target area - drag and drop action completed at (622, 444)
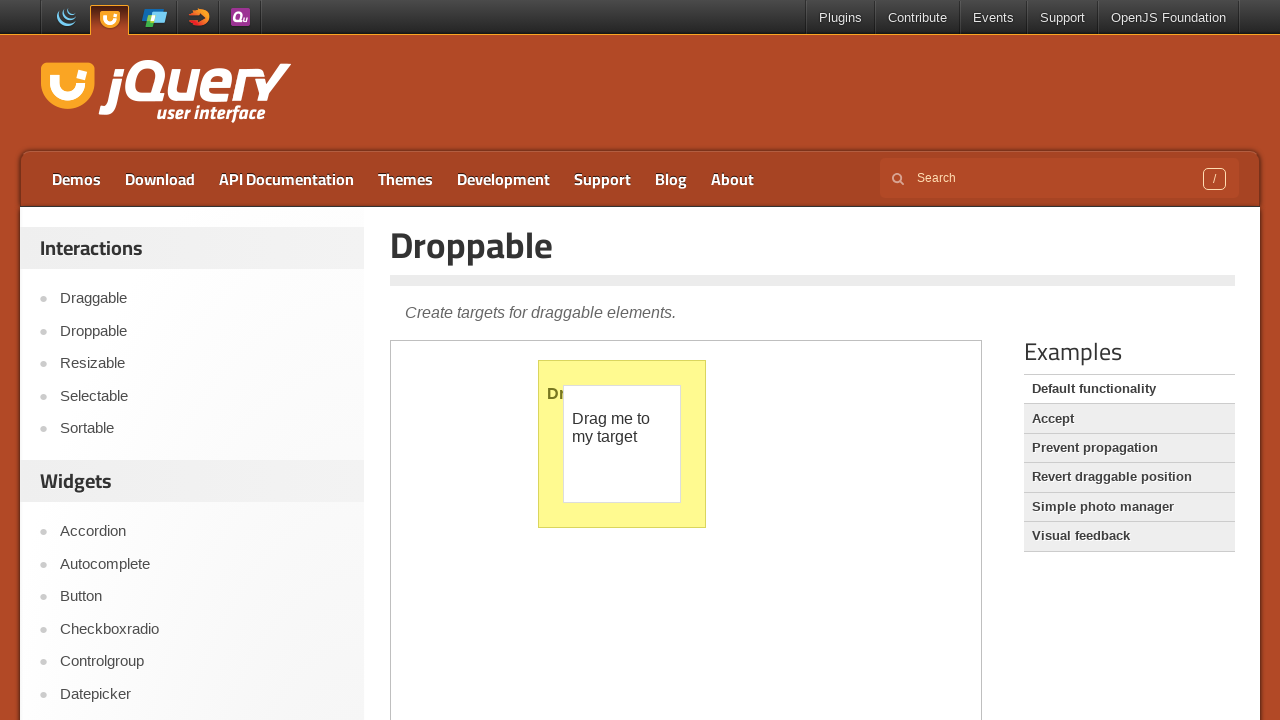

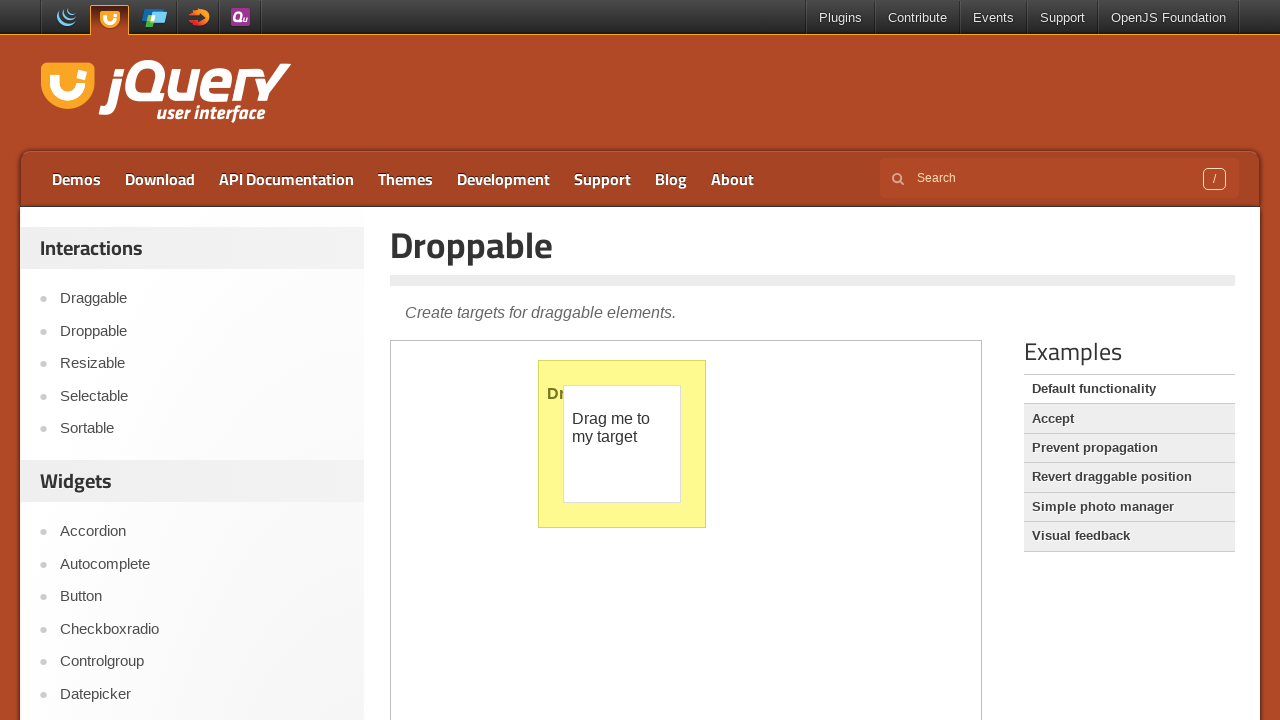